Tests login form with correct username and wrong password, verifying the error message displayed

Starting URL: https://the-internet.herokuapp.com/

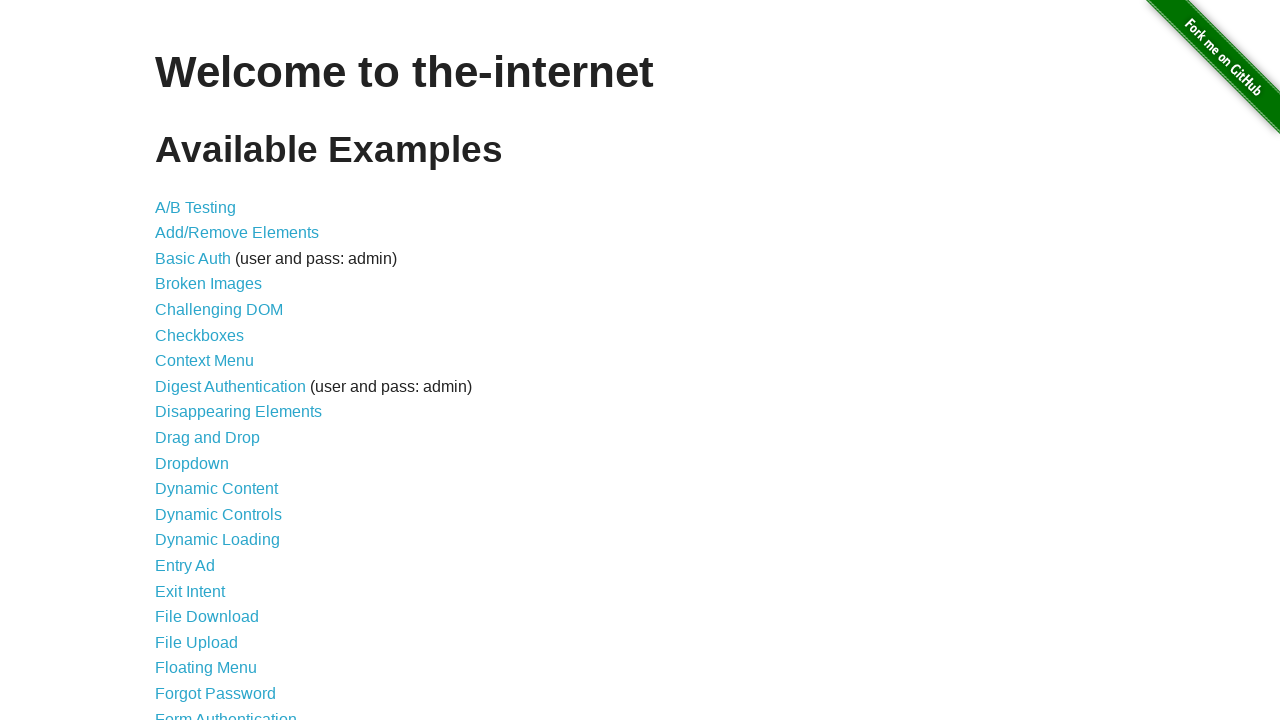

Clicked on Form Authentication link at (226, 712) on text=Form Authentication
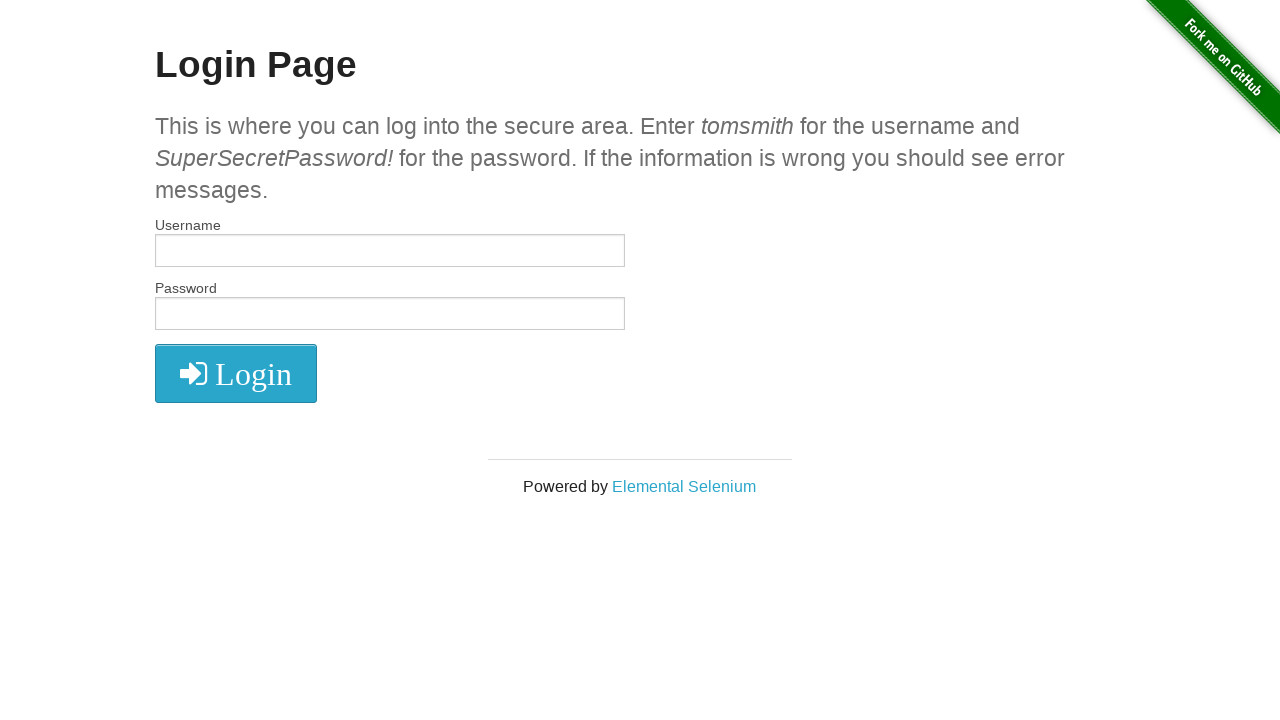

Filled username field with 'tomsmith' on #username
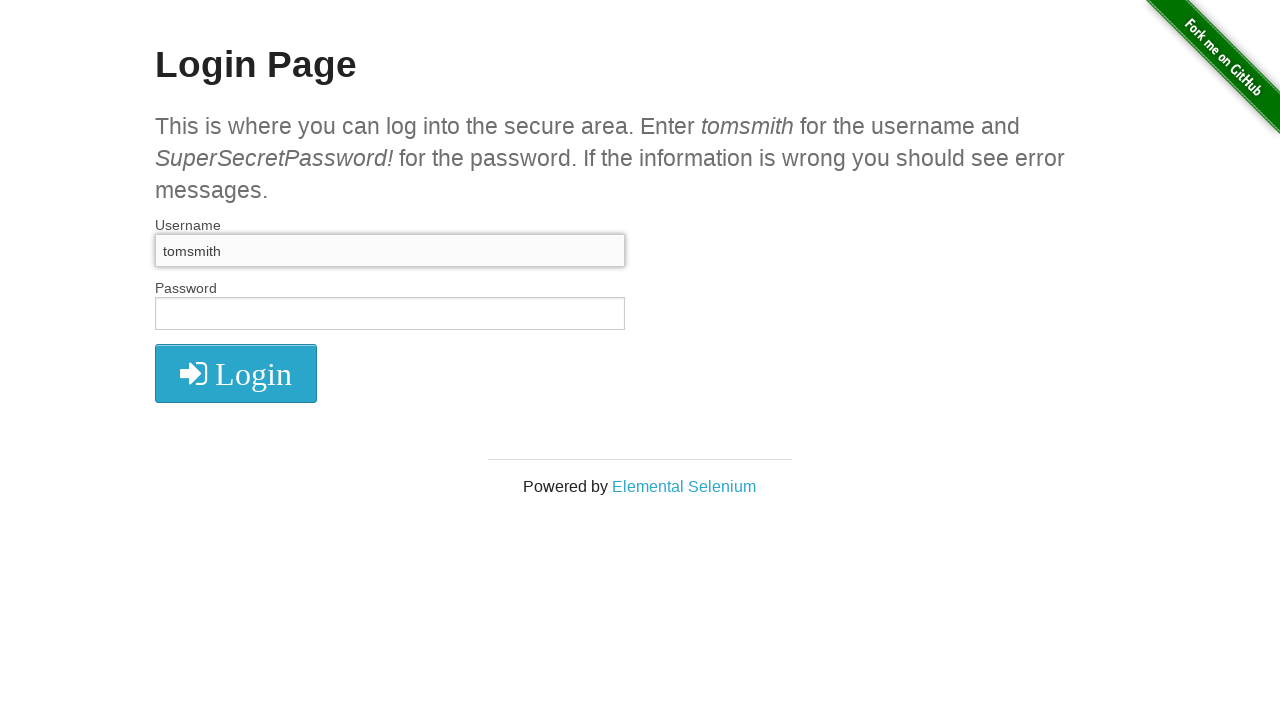

Filled password field with wrong password 'wrongpass456' on #password
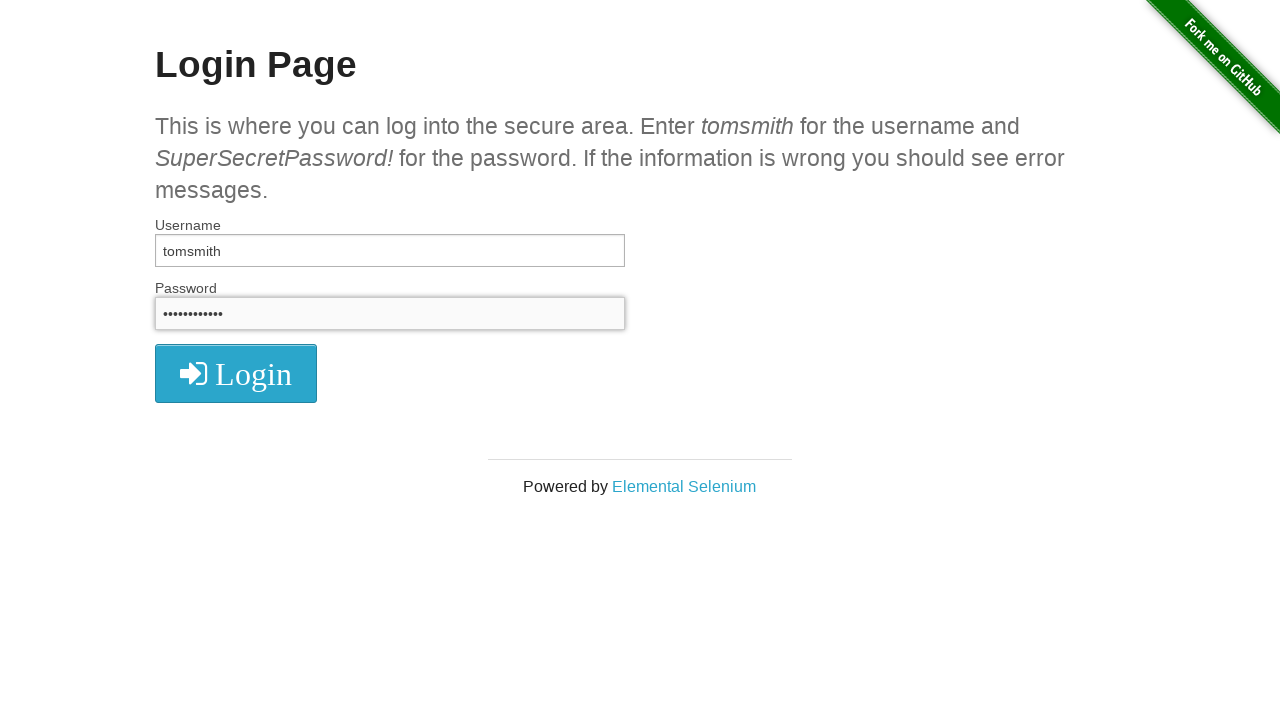

Clicked login button at (236, 373) on .radius
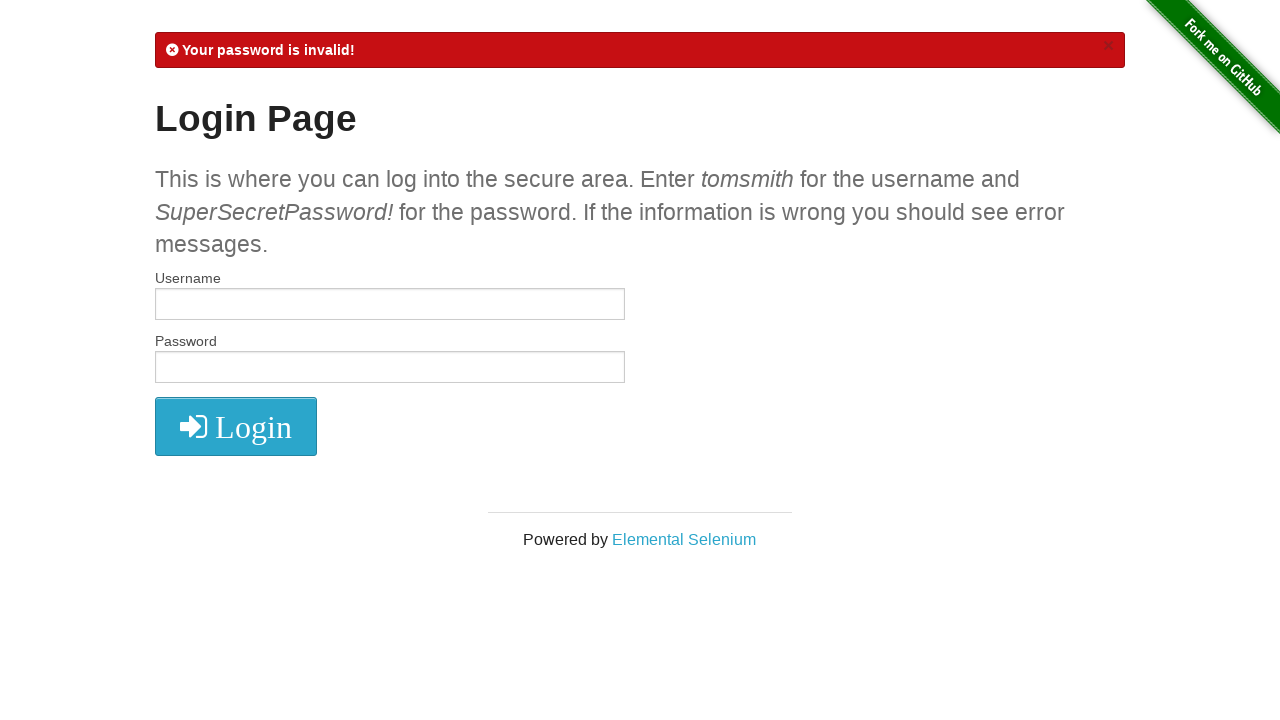

Located error message element
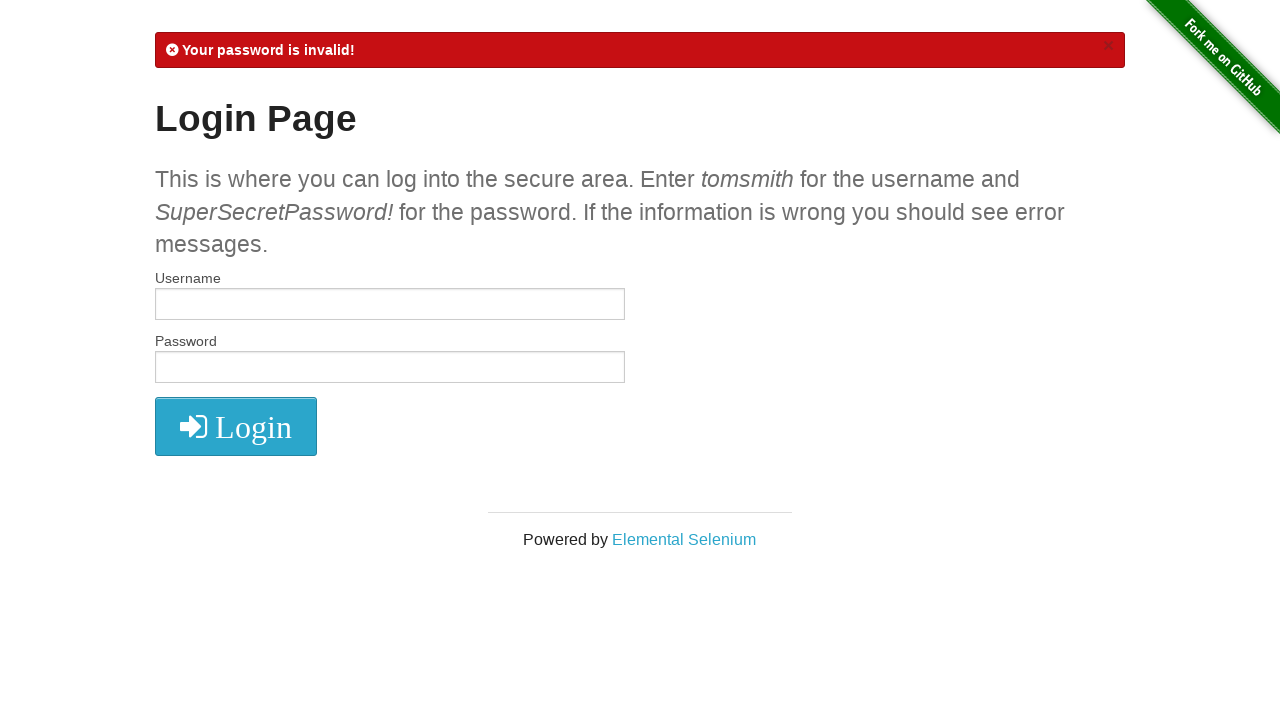

Verified error message 'Your password is invalid!' is displayed
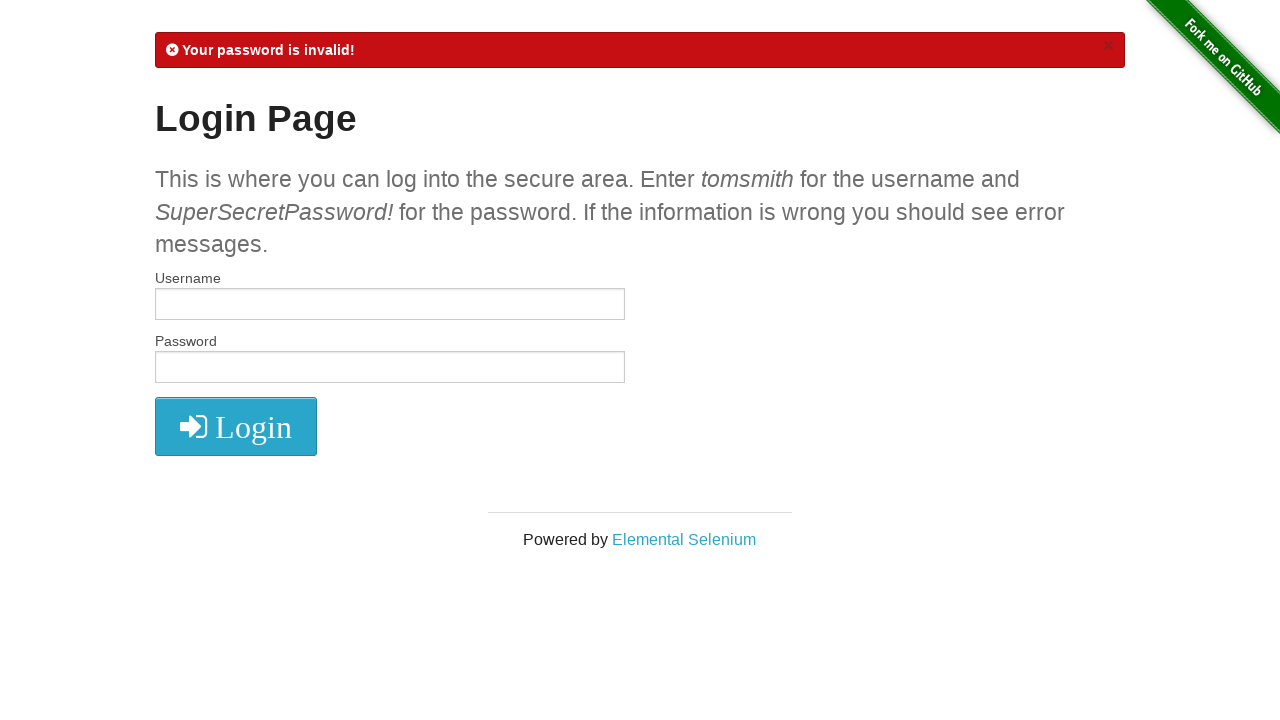

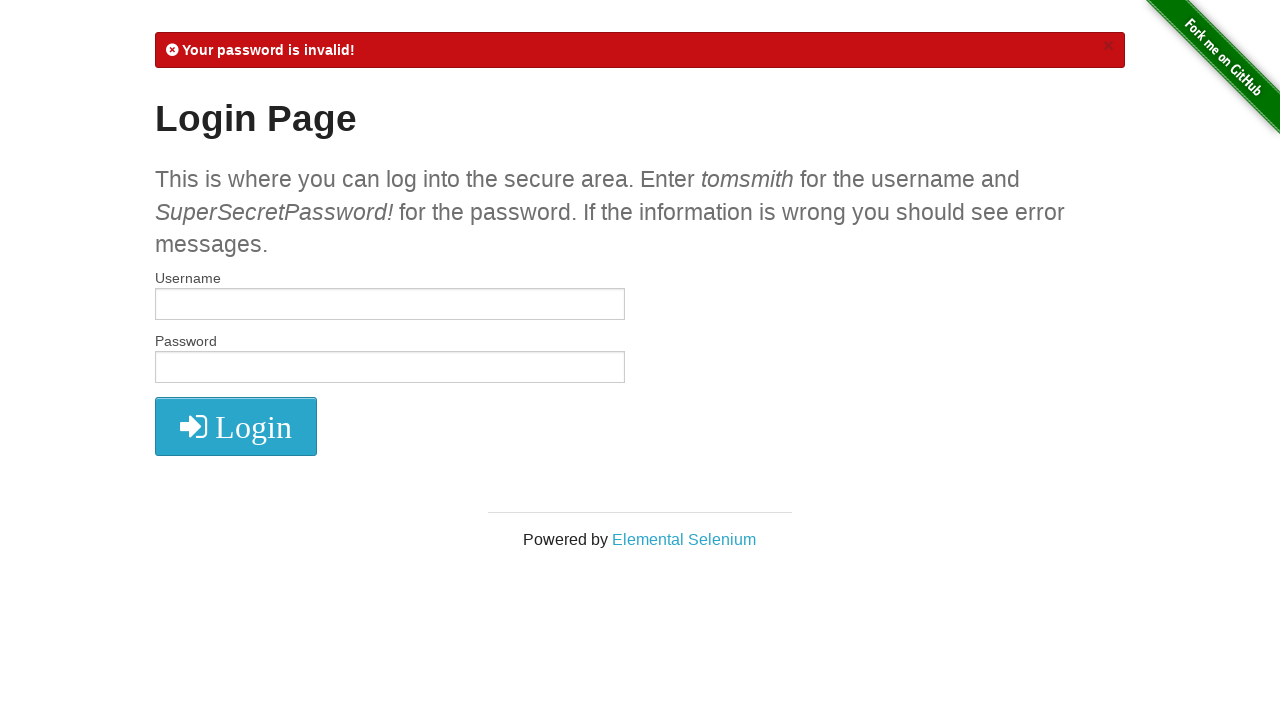